Tests Bootstrap dropdown functionality by clicking the dropdown button and selecting the "Action" option from the dropdown menu

Starting URL: https://v4-alpha.getbootstrap.com/components/dropdowns/

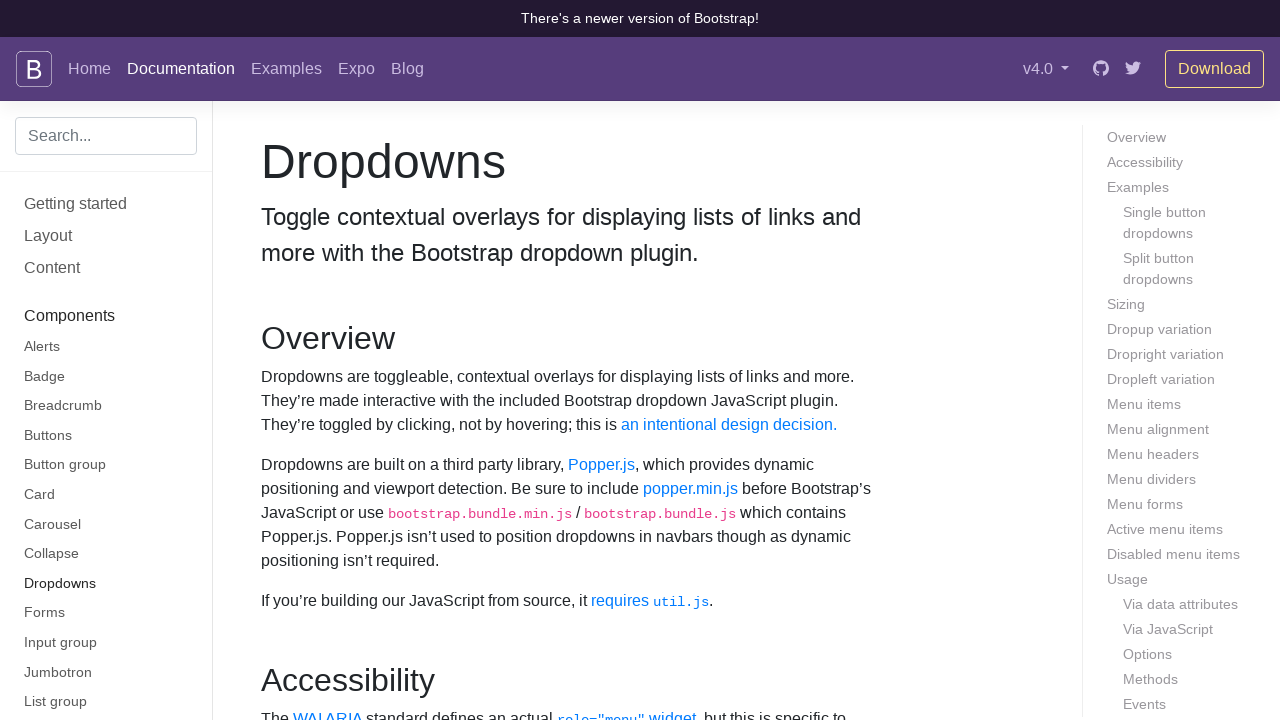

Clicked the dropdown button to open the menu at (370, 360) on #dropdownMenuButton
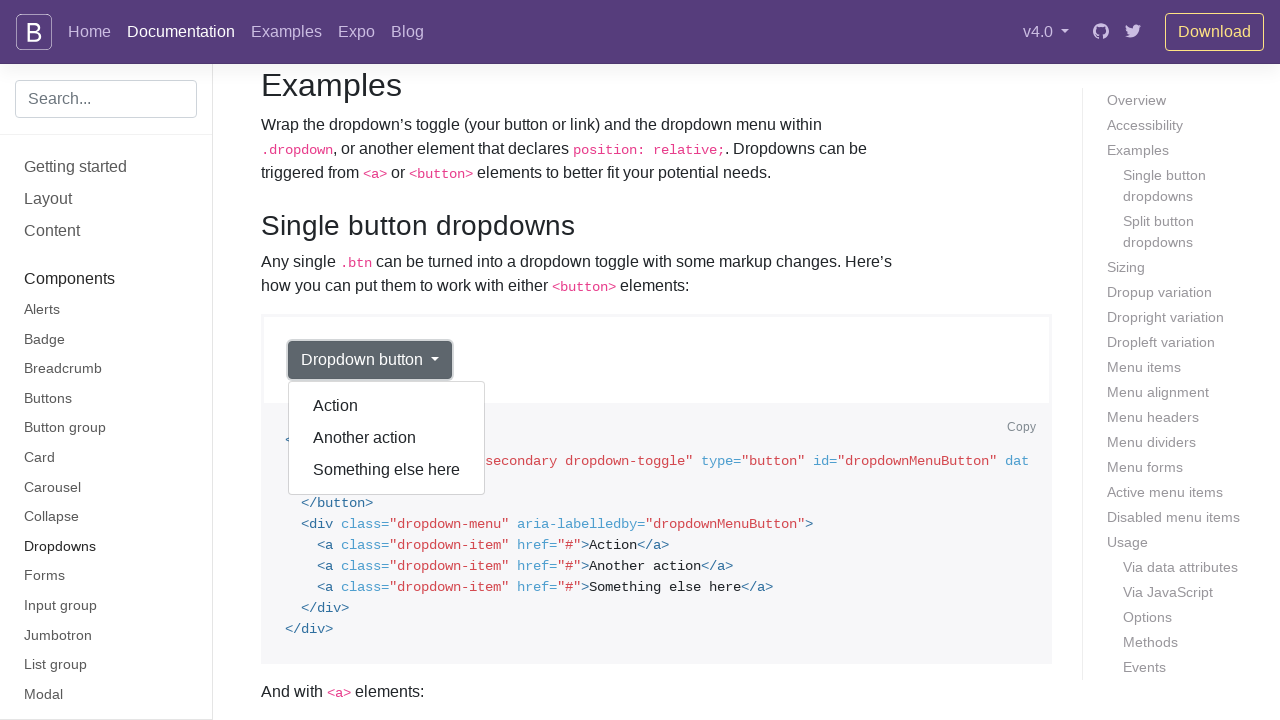

Dropdown menu appeared
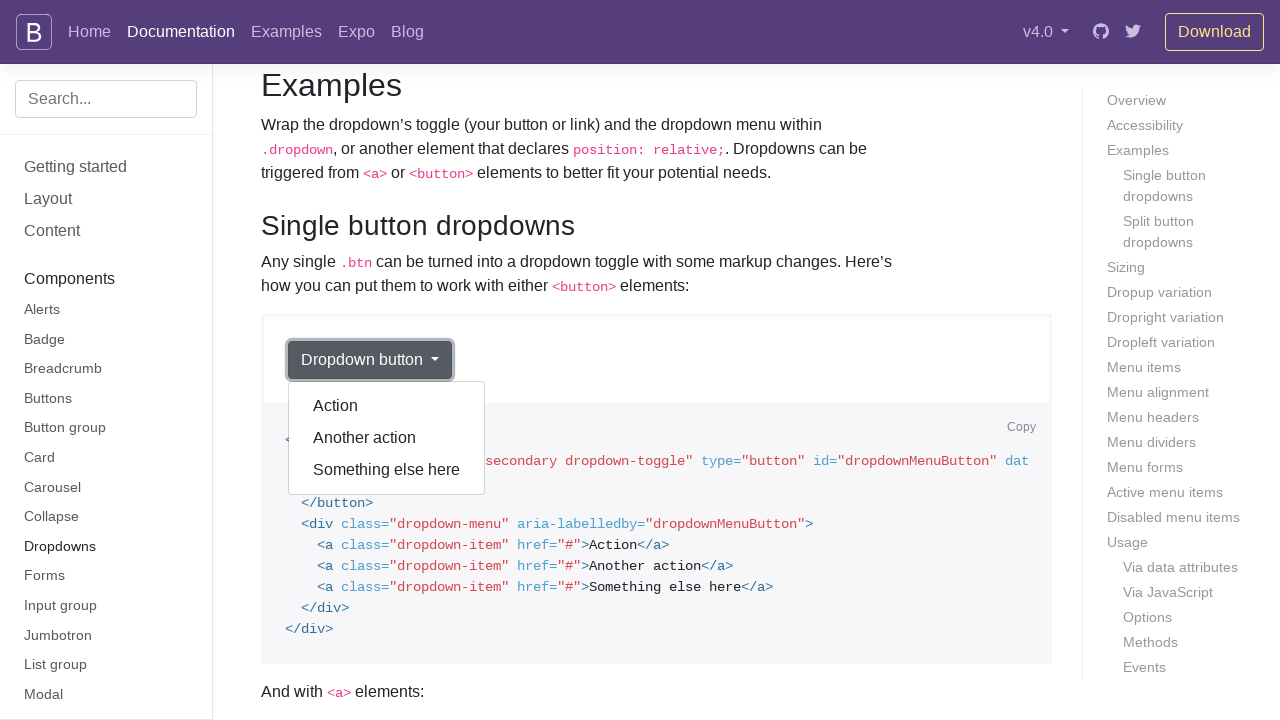

Clicked the 'Action' option from the dropdown menu at (387, 406) on div.dropdown-menu[aria-labelledby='dropdownMenuButton'] a:has-text('Action')
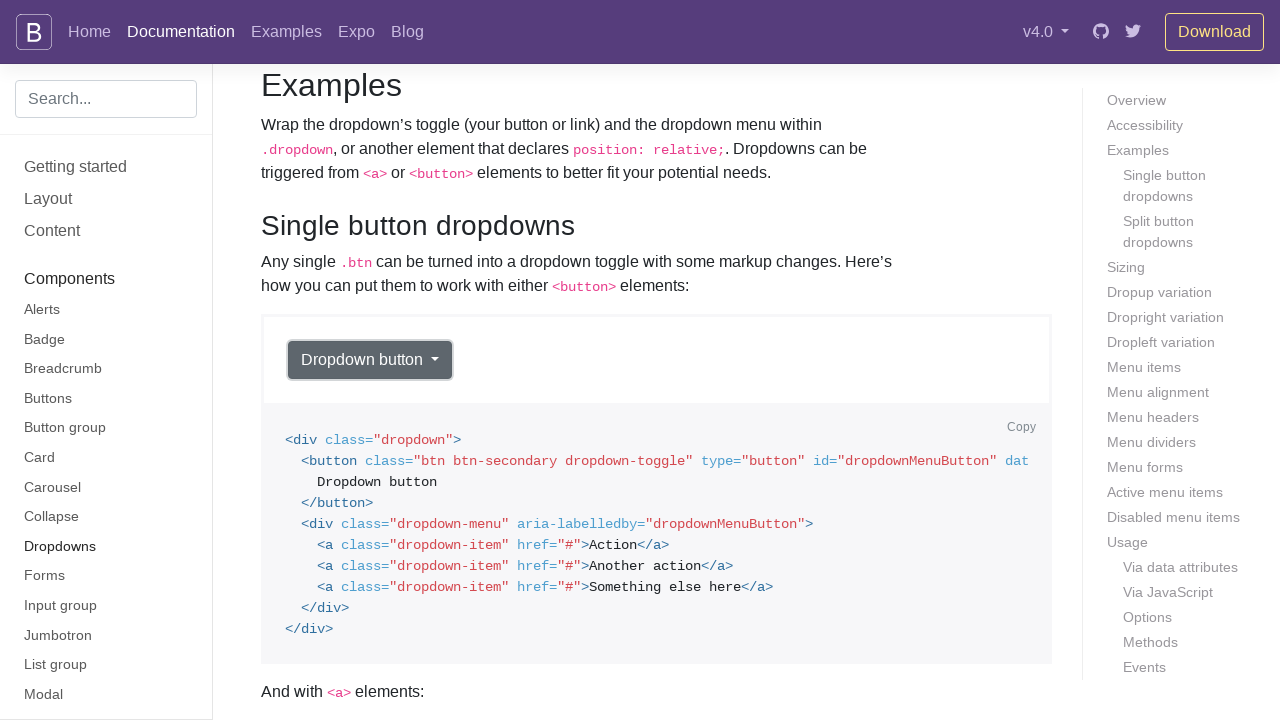

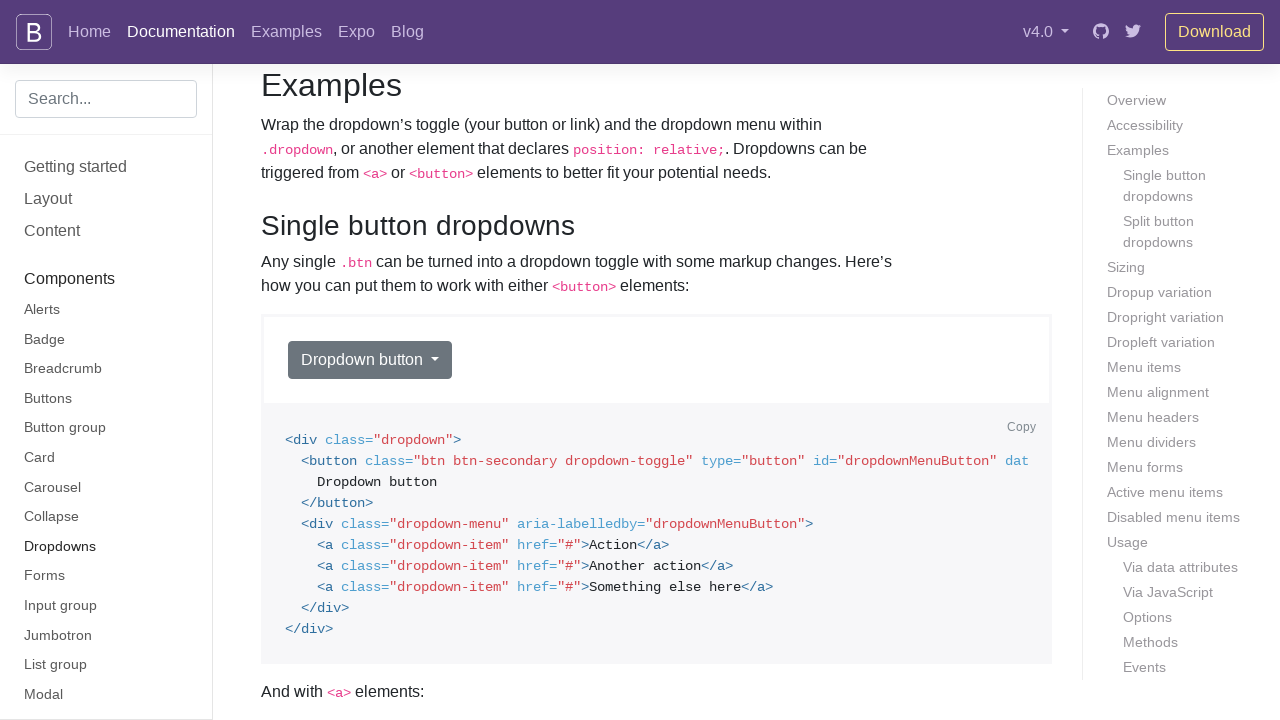